Tests drag and drop functionality by dragging an element from source to target location within an iframe

Starting URL: https://jqueryui.com/droppable/

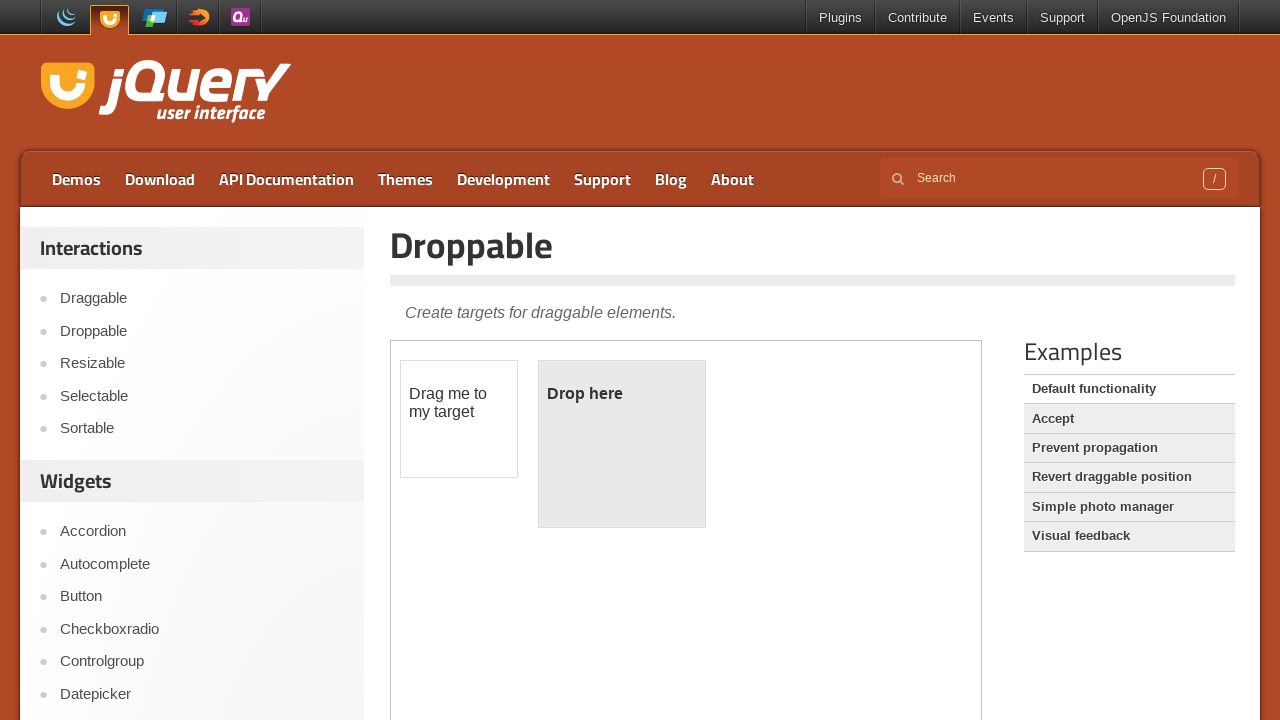

Located and switched to the first iframe containing drag and drop demo
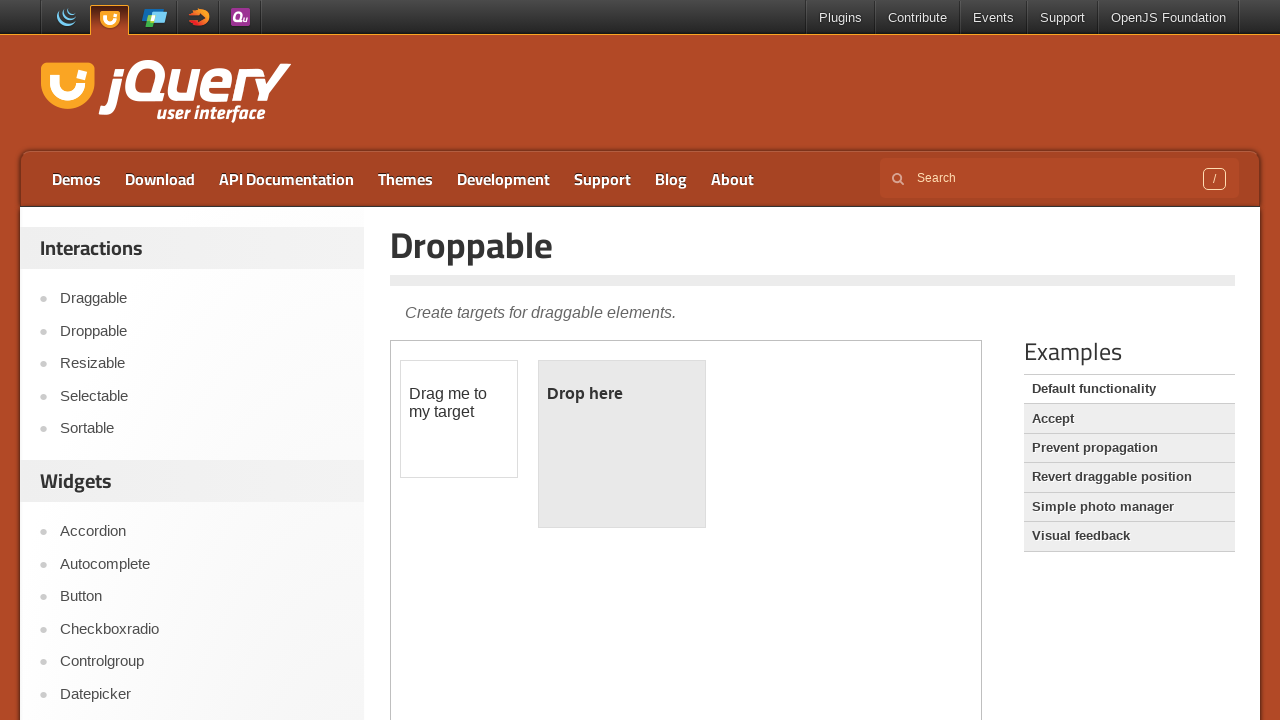

Located the draggable element with id 'draggable'
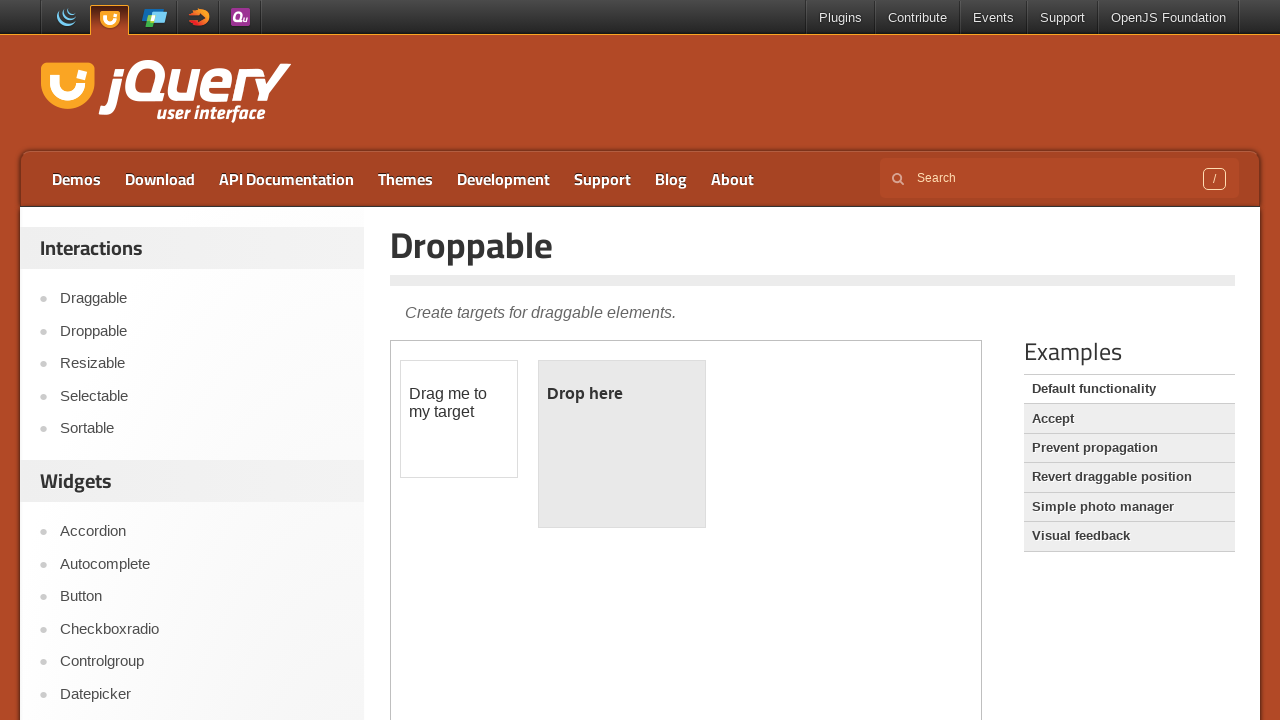

Located the droppable target element with id 'droppable'
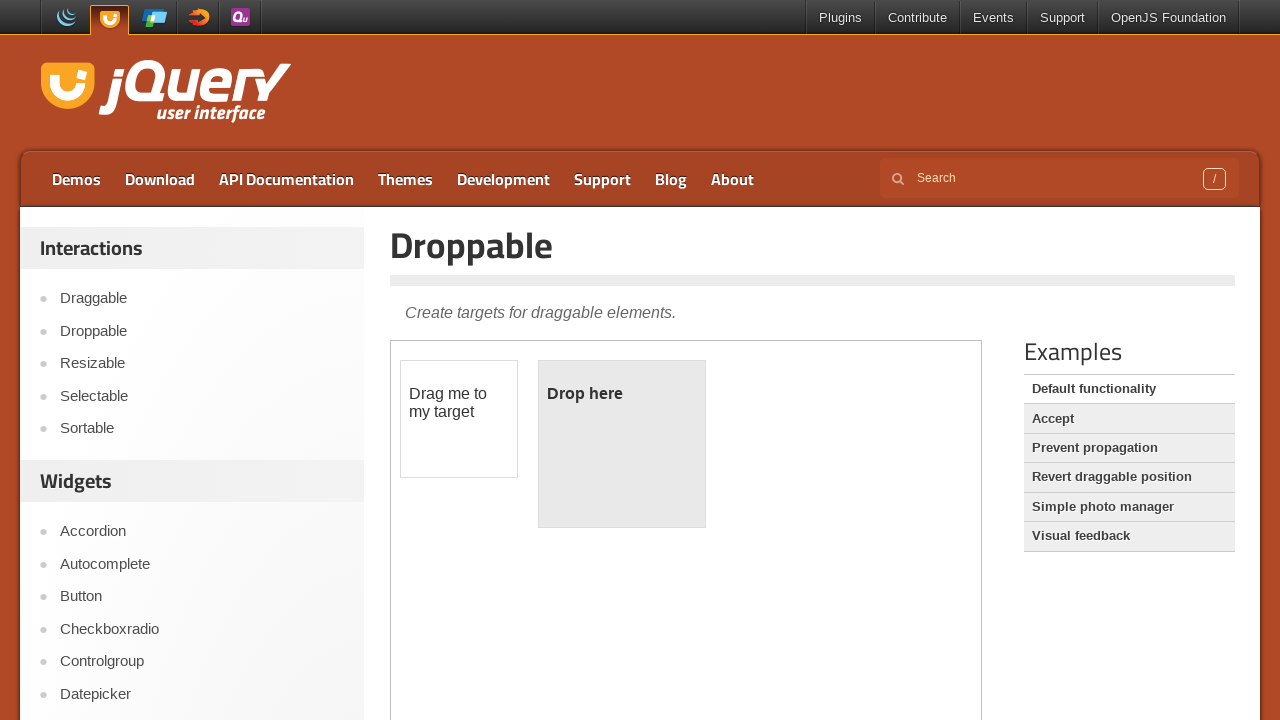

Dragged the draggable element to the droppable target location at (622, 444)
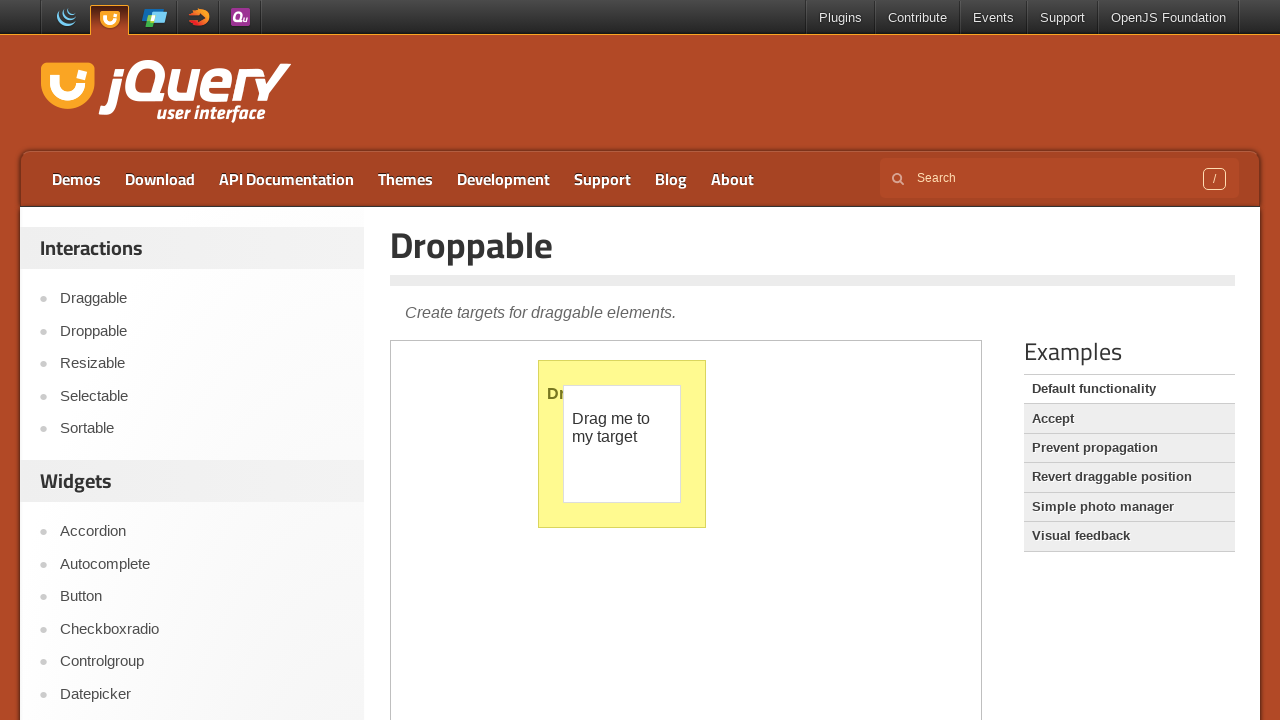

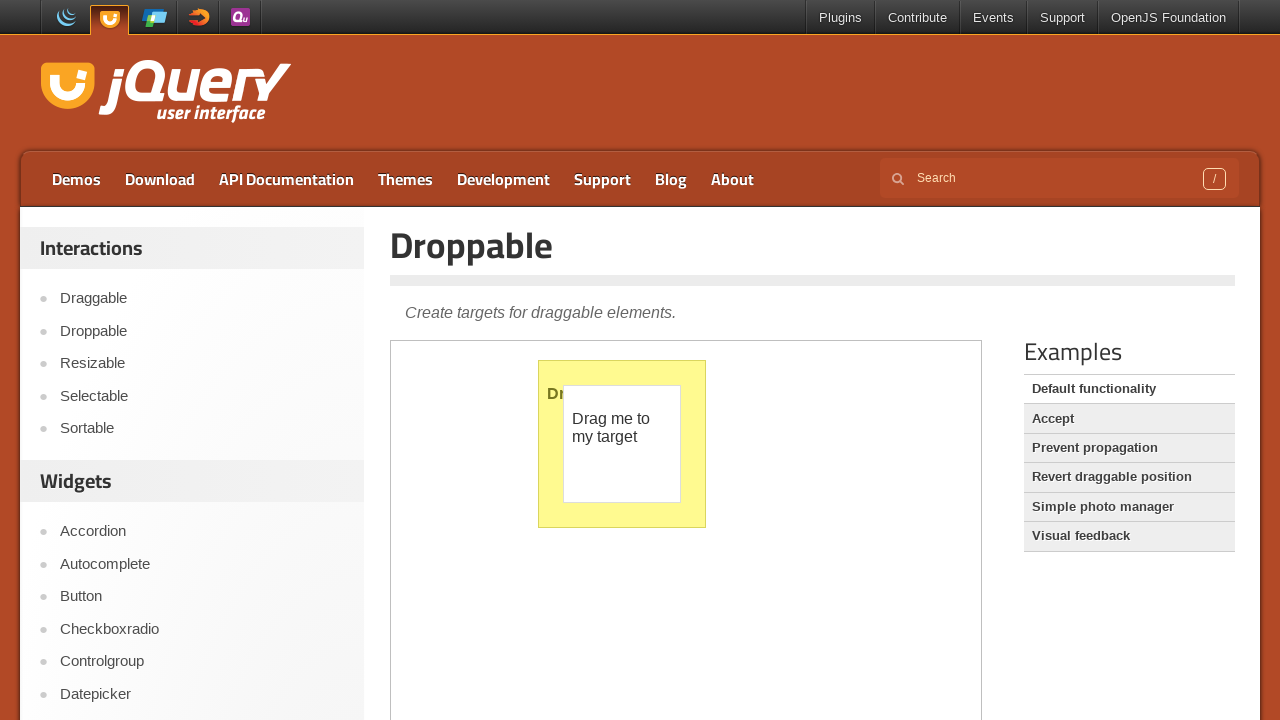